Tests table interaction by navigating to a tables demo page, counting columns and rows, reading cell values, and clicking a column header to sort the table.

Starting URL: https://training-support.net/webelements/tables

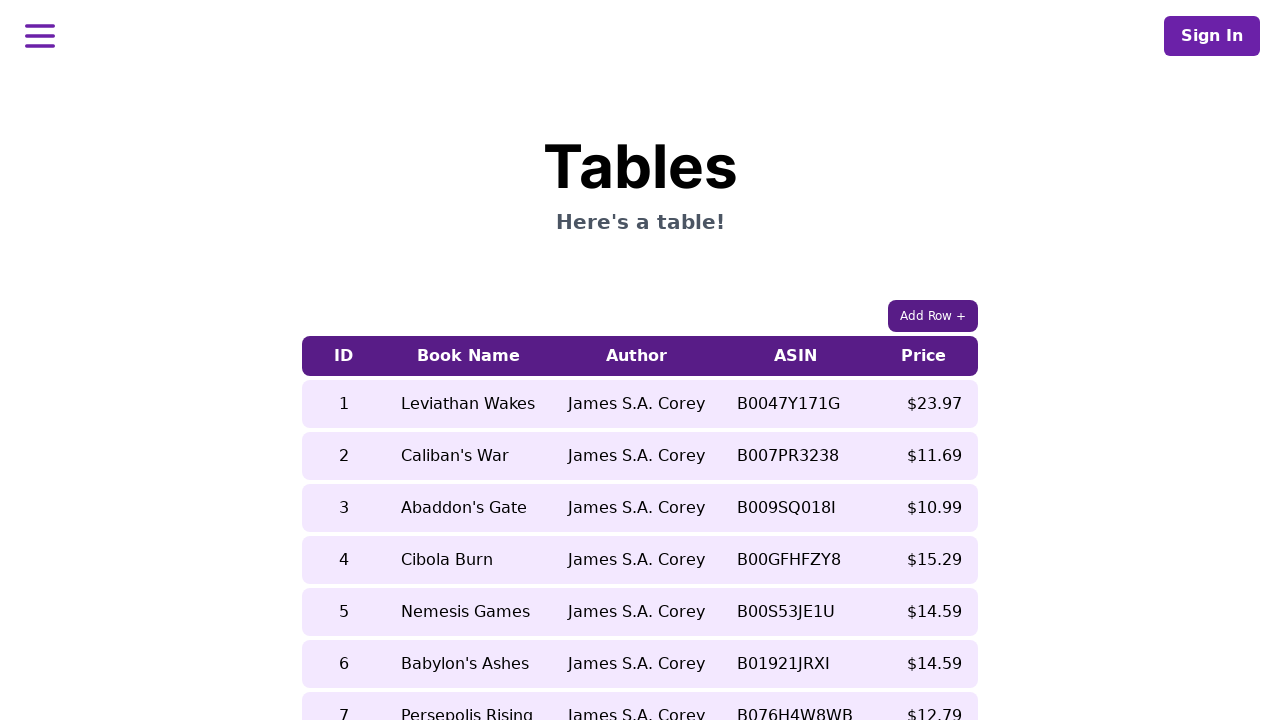

Waited for table to load
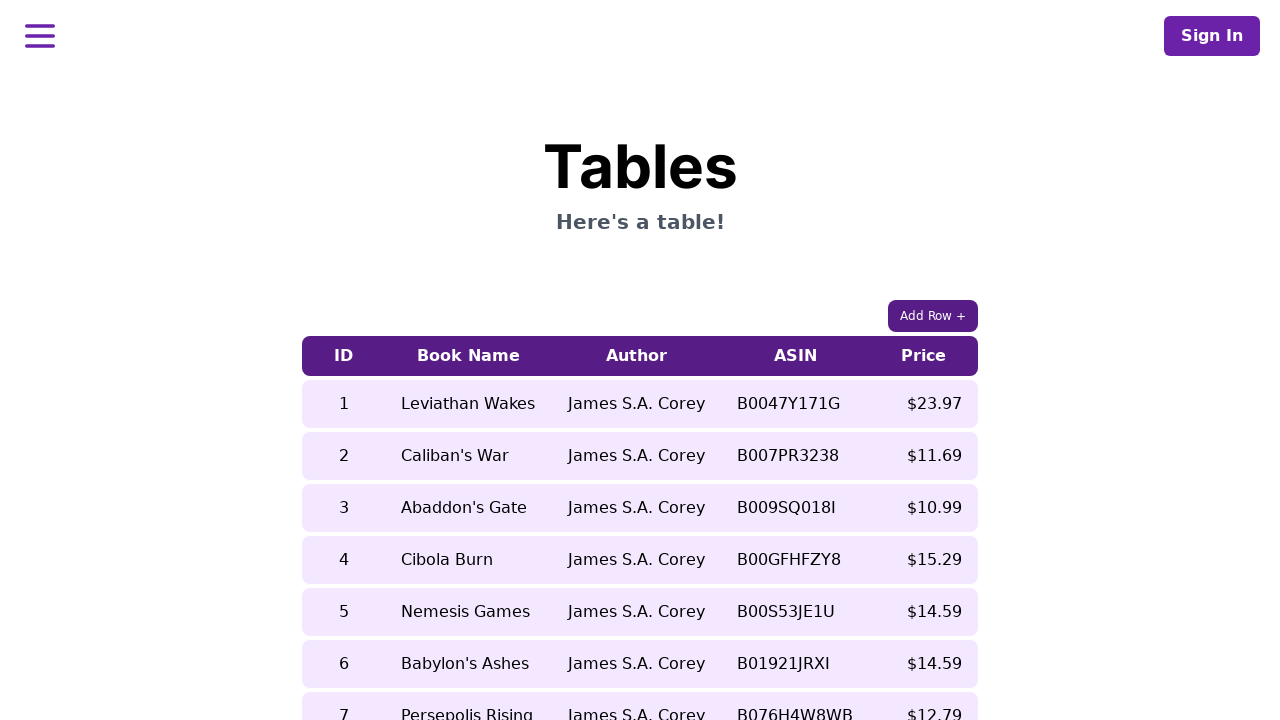

Retrieved cell value before sorting: Nemesis Games
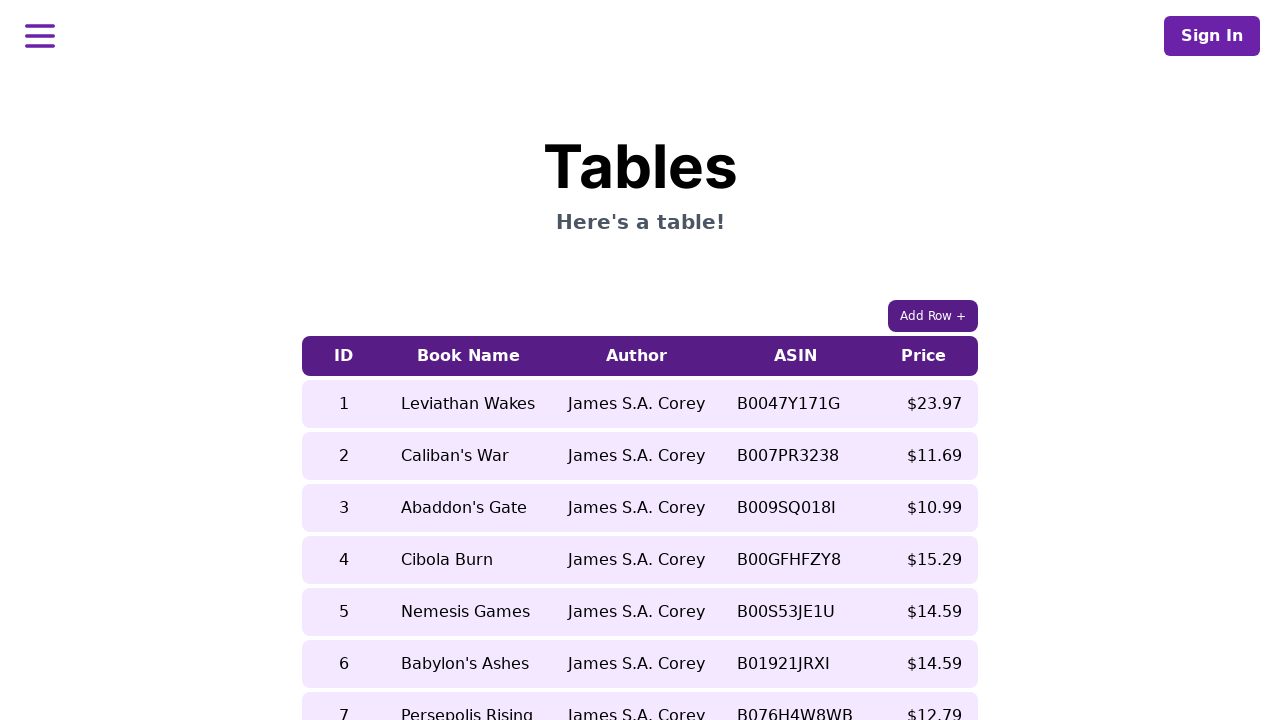

Clicked 5th column header to sort table at (924, 356) on xpath=//table[contains(@class, 'table-auto')]/thead/tr/th[5]
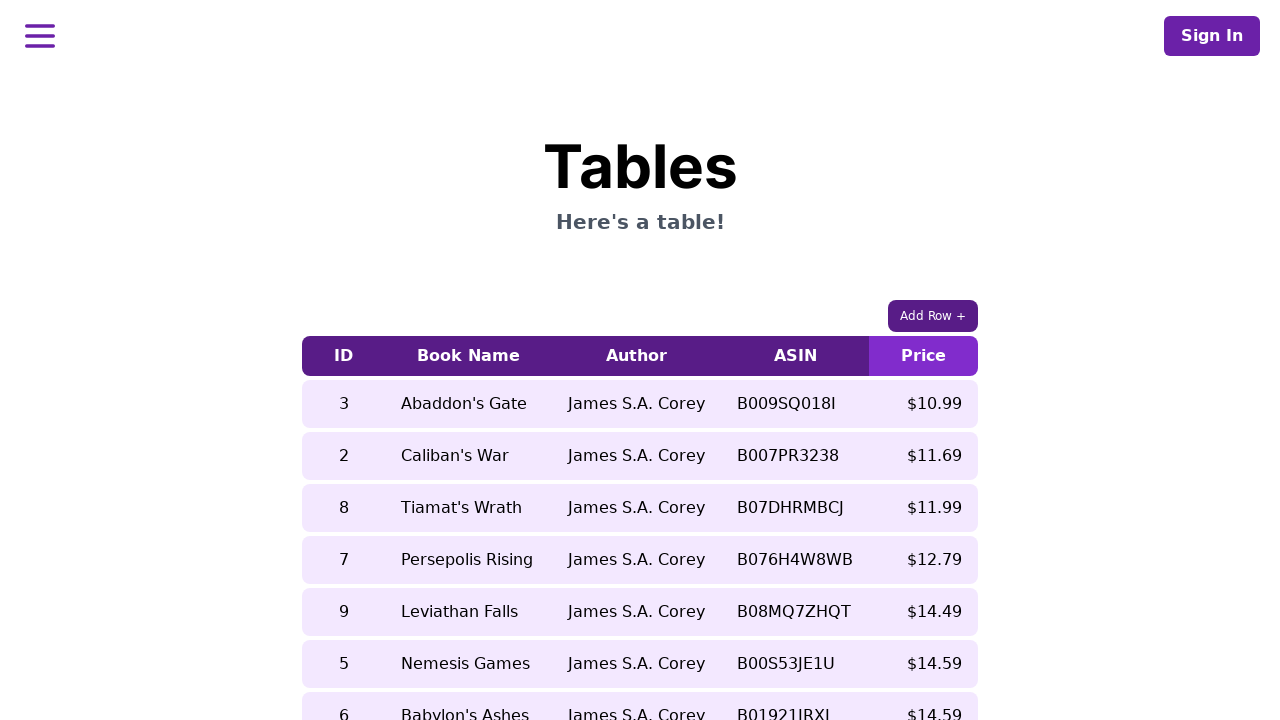

Waited 500ms for sorting to complete
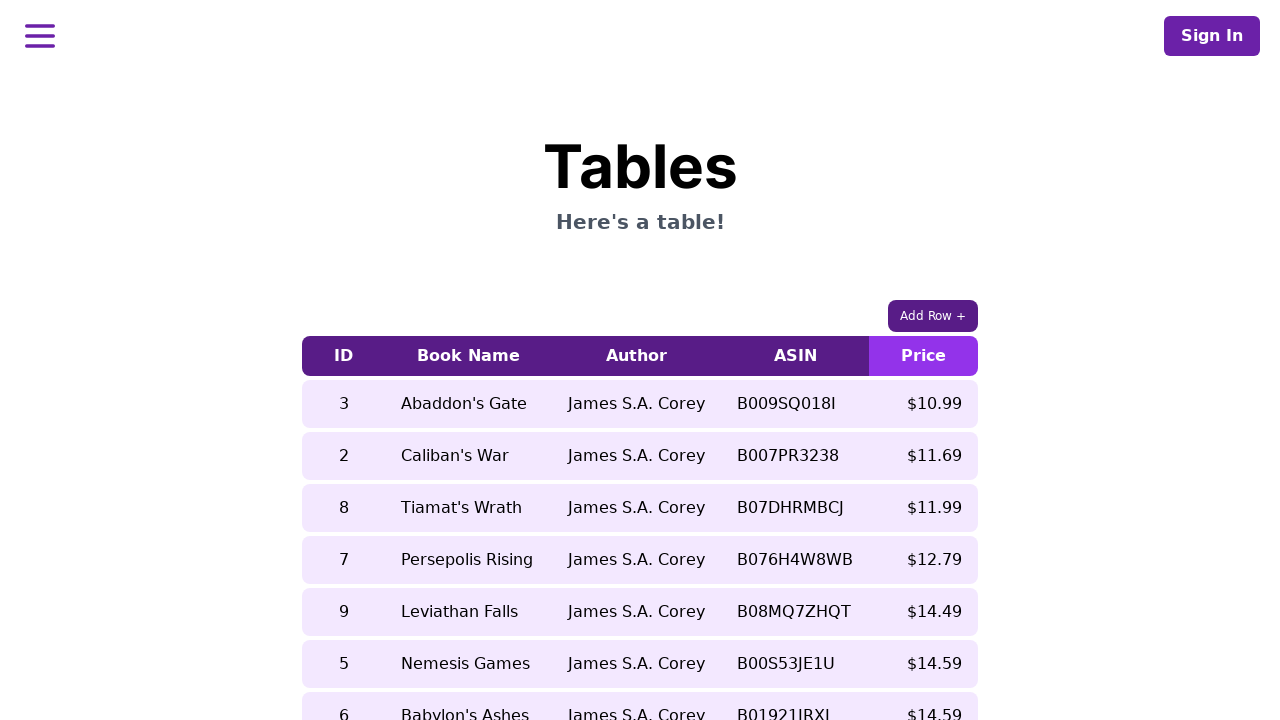

Retrieved cell value after sorting: Leviathan Falls
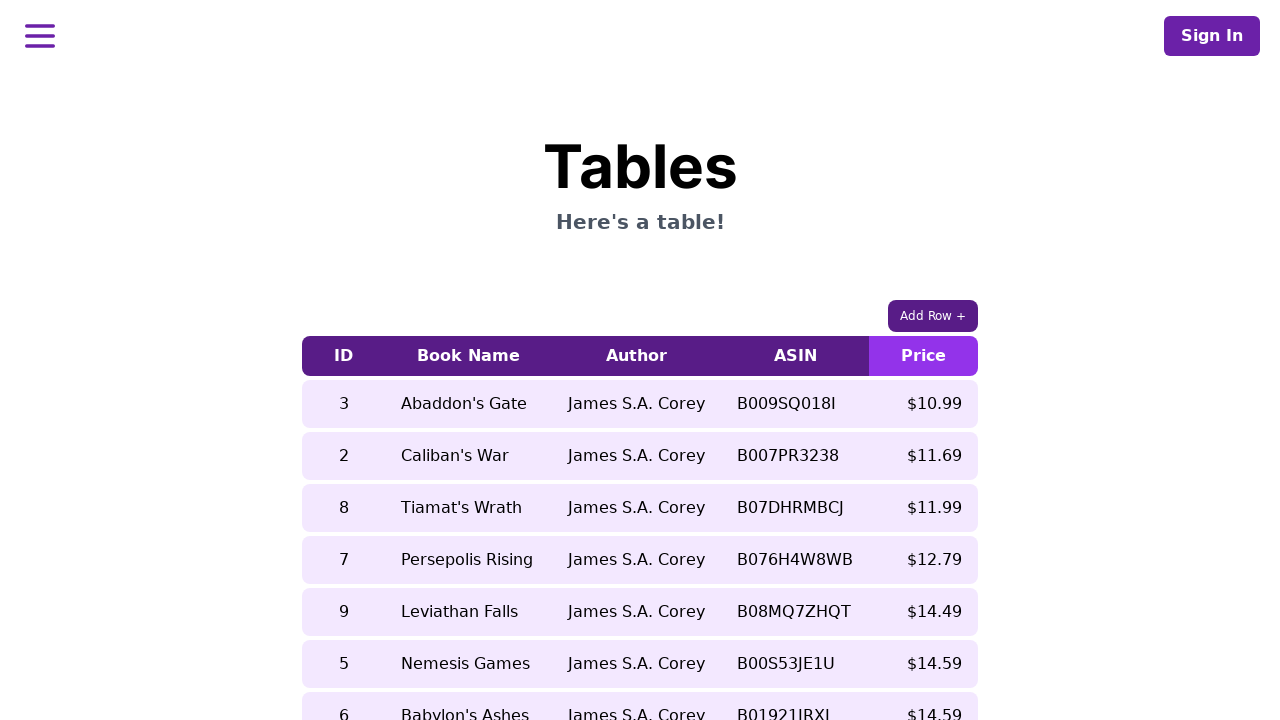

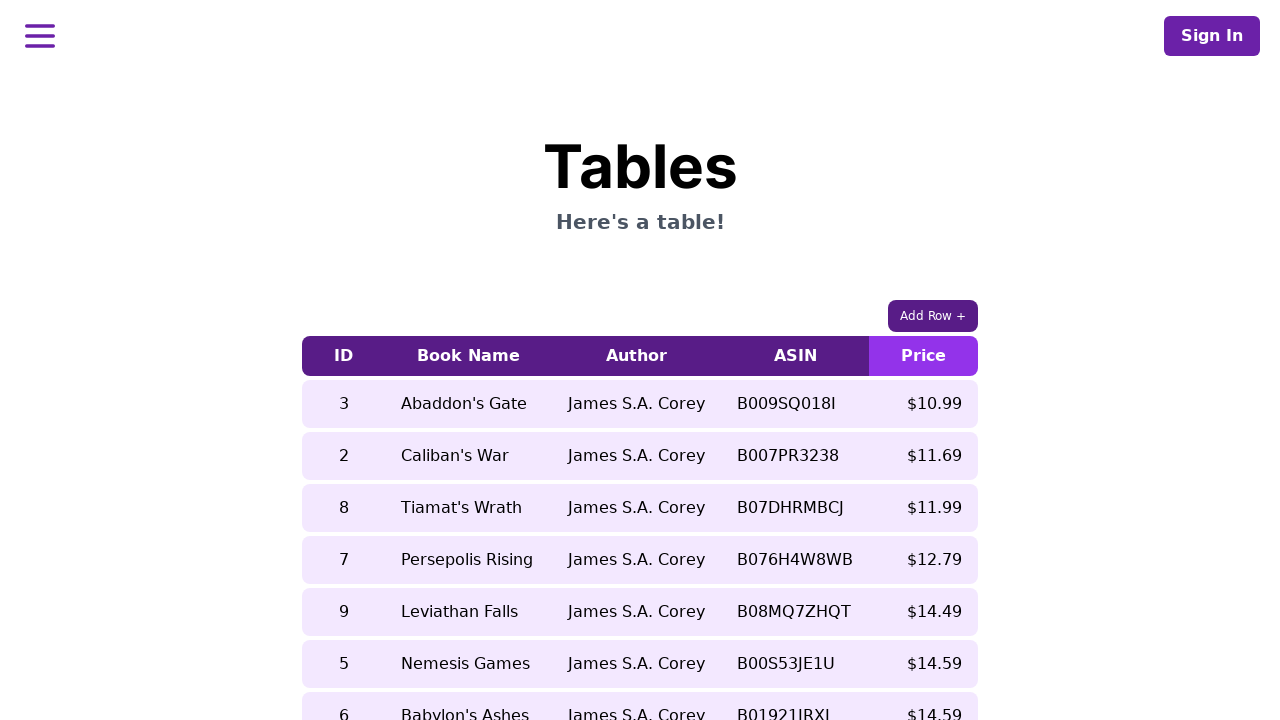